Tests file upload functionality by selecting a file and uploading it to verify successful upload message

Starting URL: https://the-internet.herokuapp.com/upload

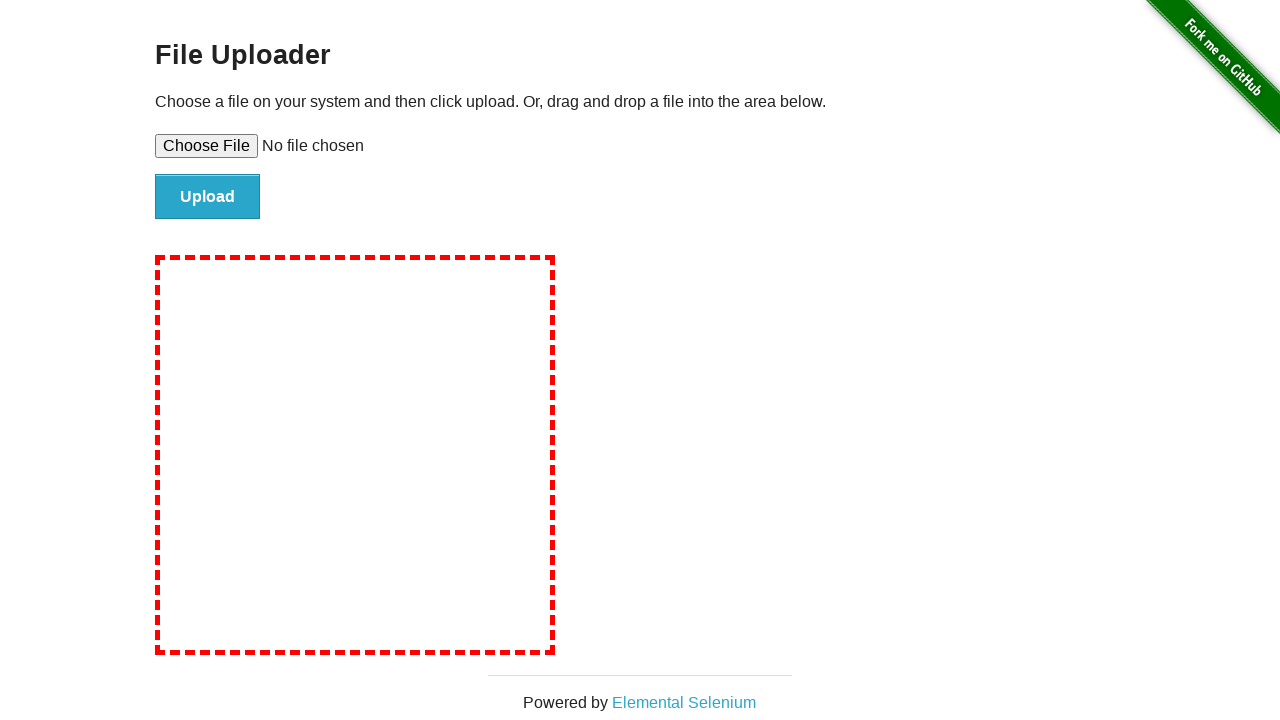

Located file upload input element
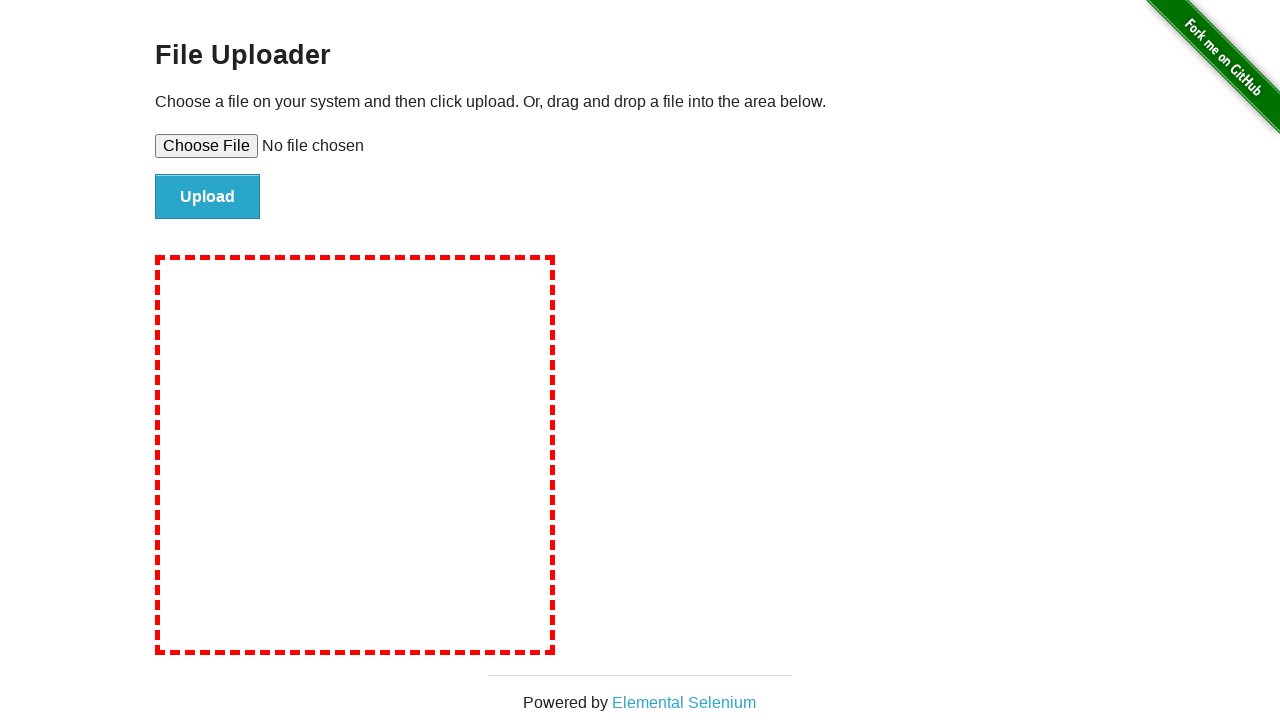

Created temporary test file
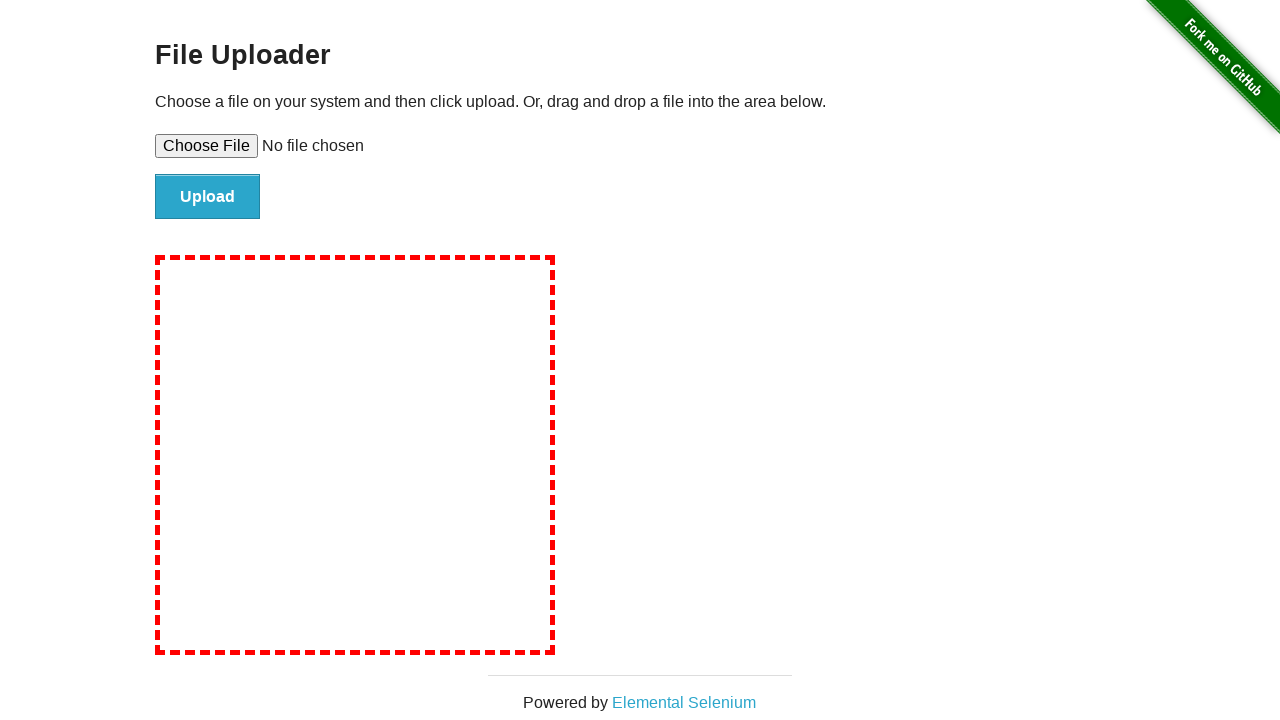

Set input files with temporary test file path
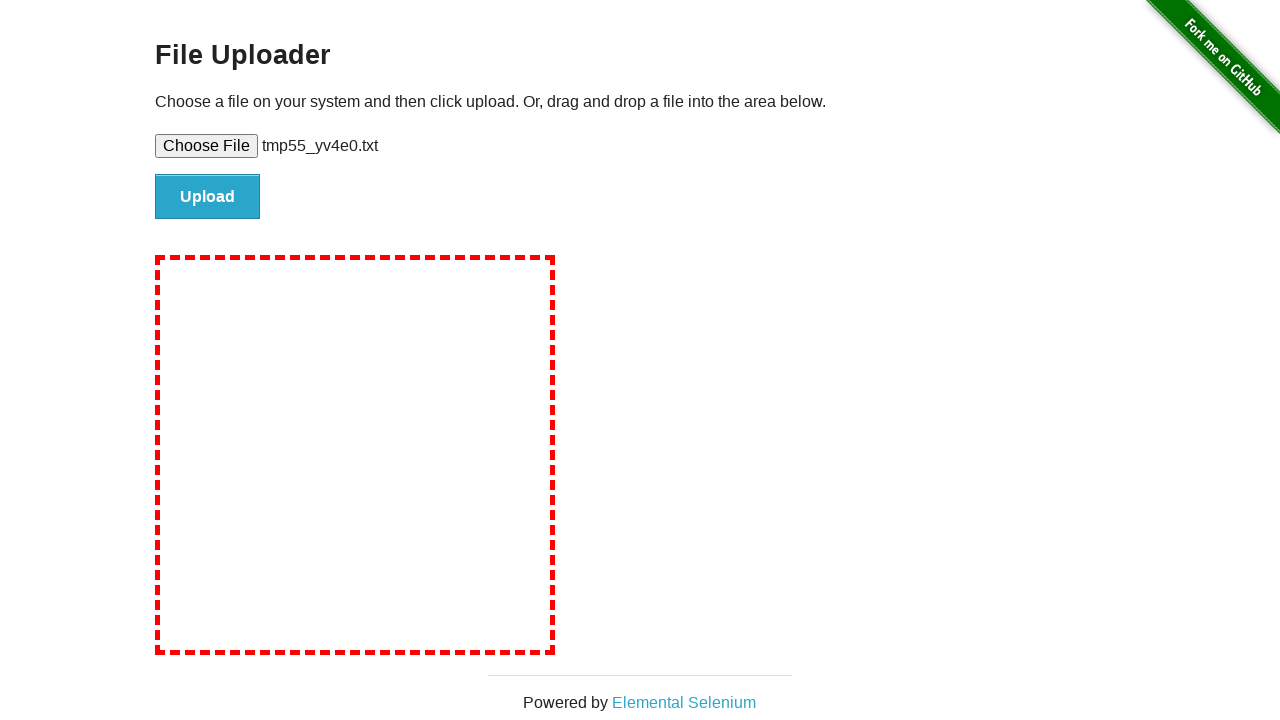

Clicked upload button to submit file at (208, 197) on input.button
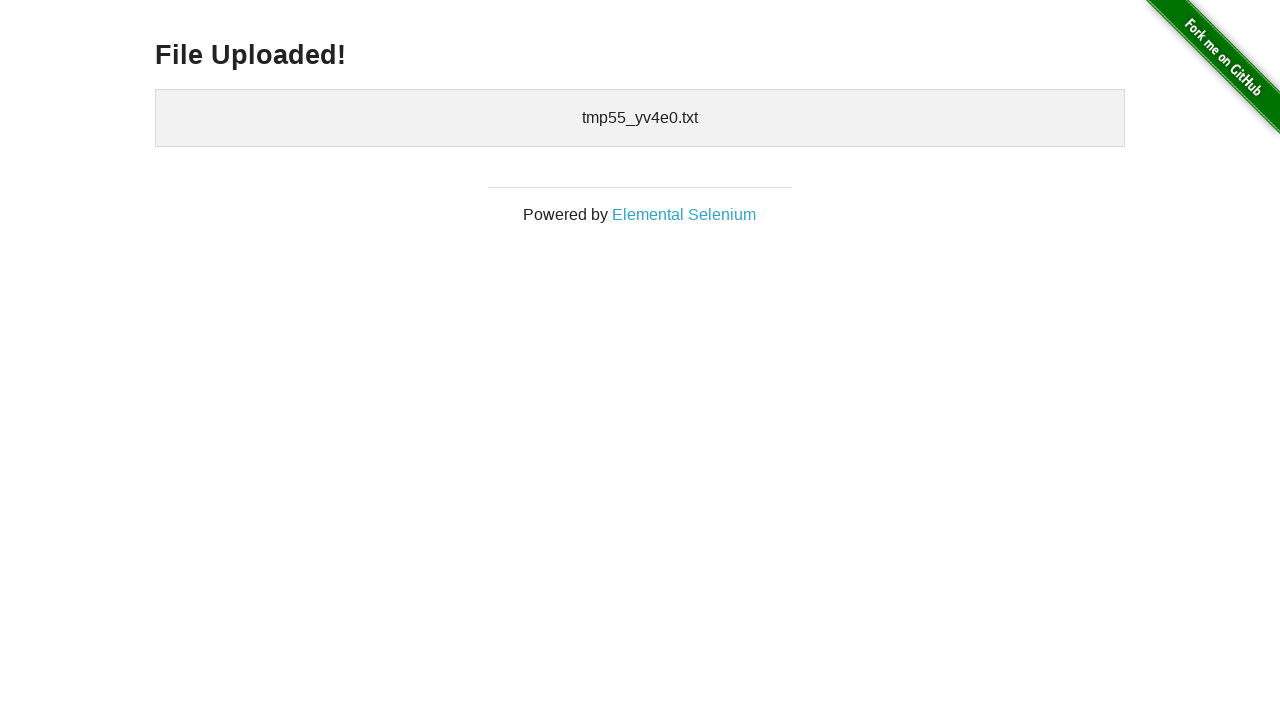

Verified successful upload message appeared
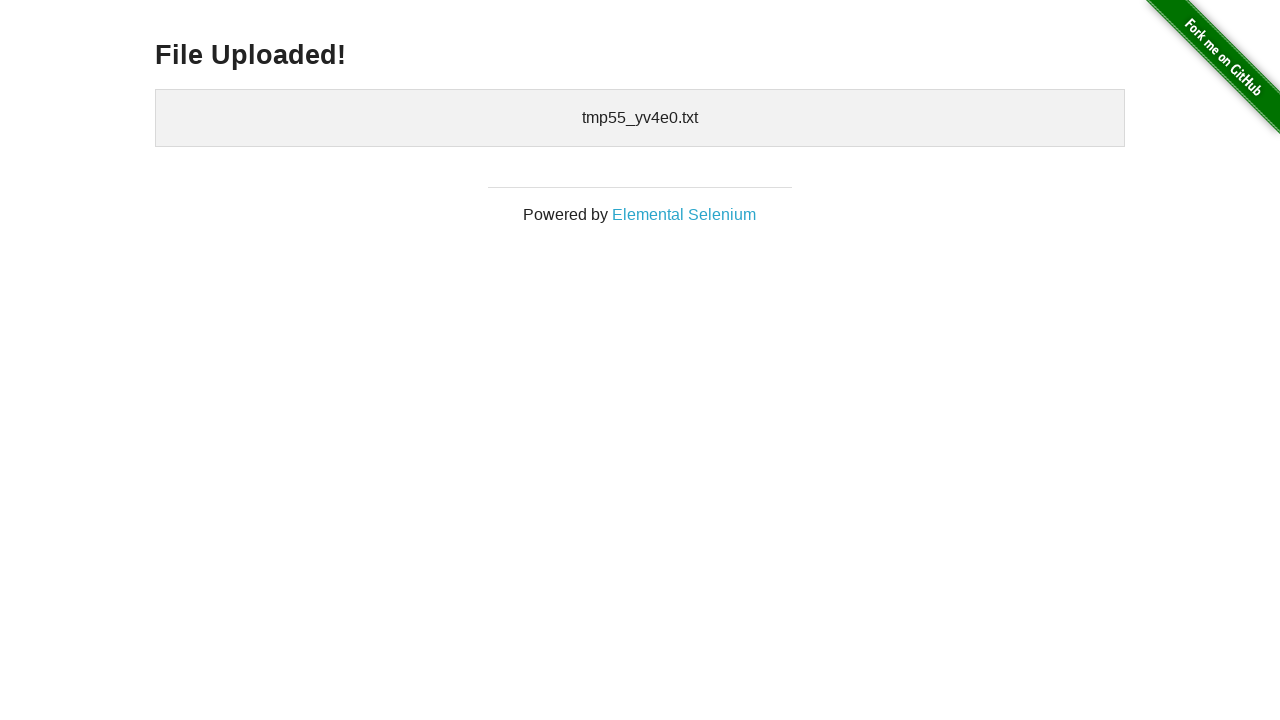

Cleaned up temporary test file
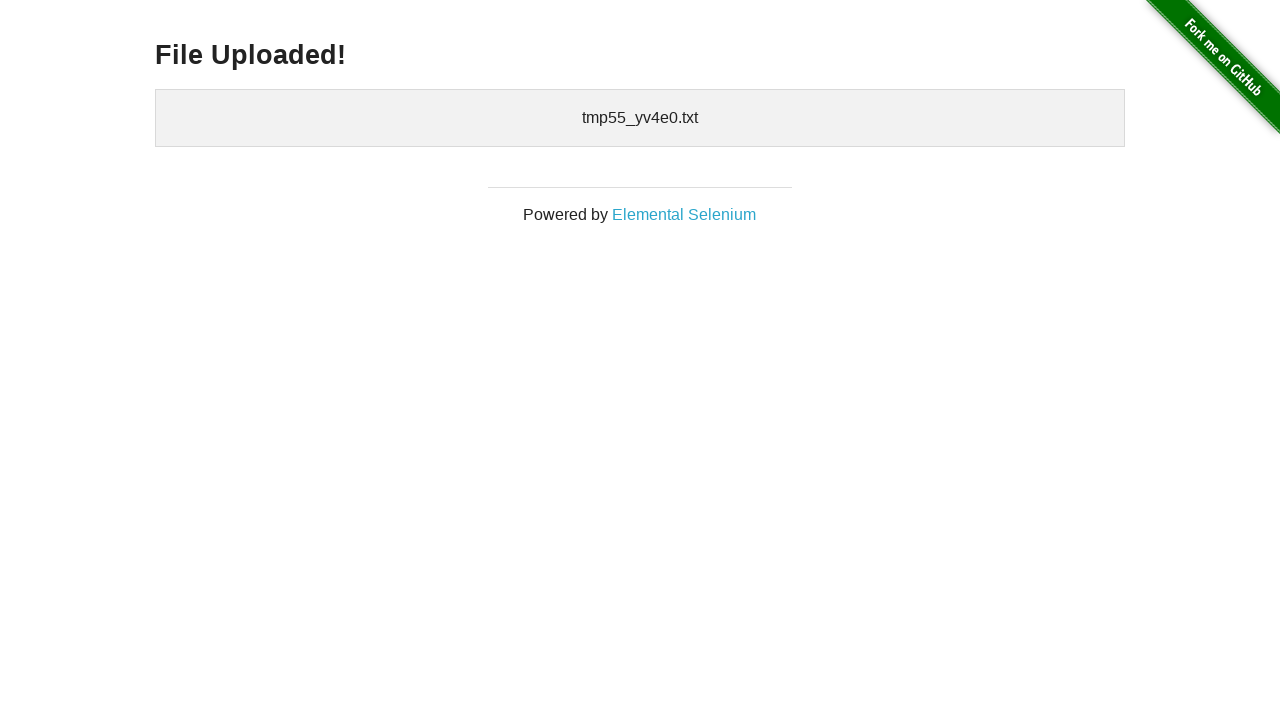

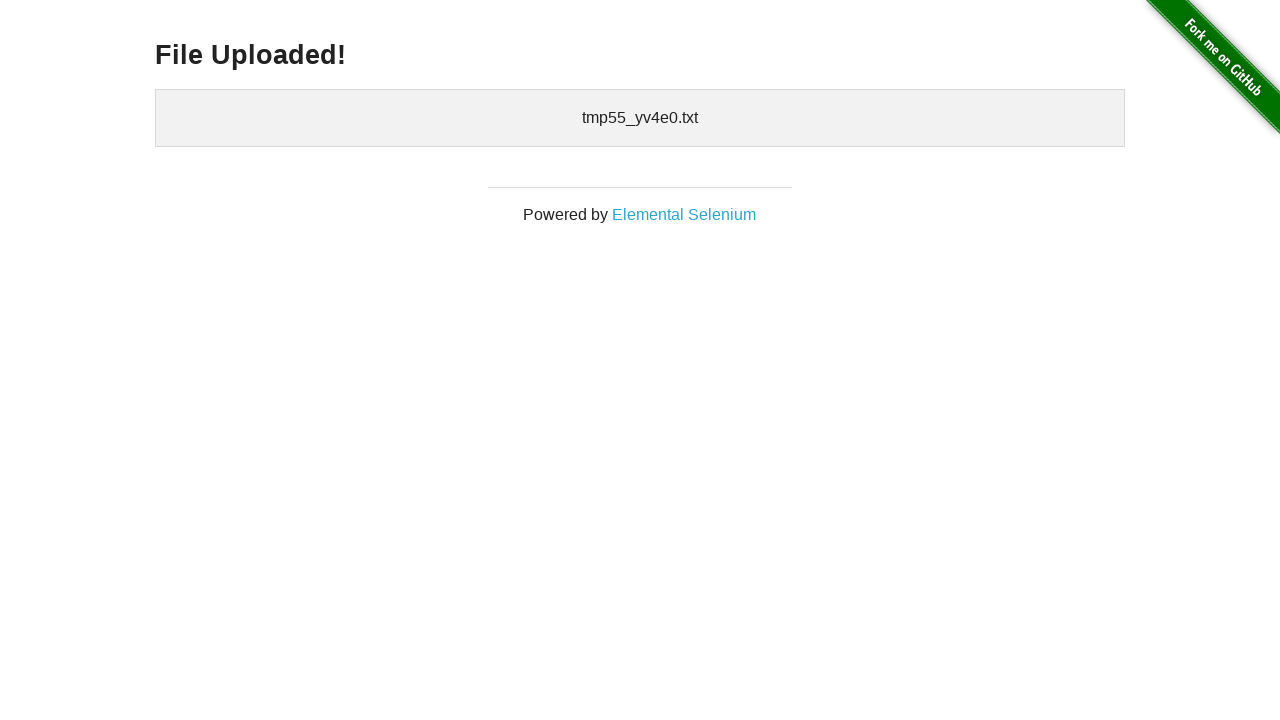